Searches for Starbucks store locations by entering a search term and clicking the search button to display results

Starting URL: https://www.istarbucks.co.kr/store/store_map.do

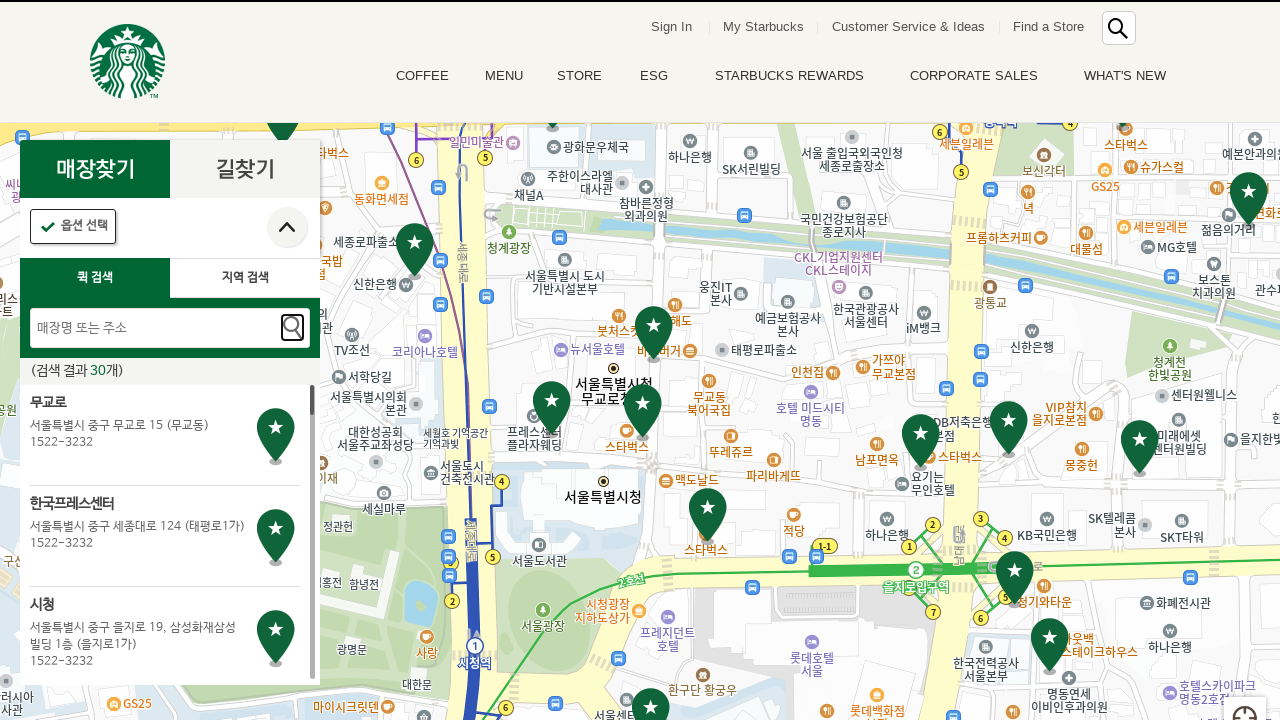

Entered search term '강남역' in quick search field
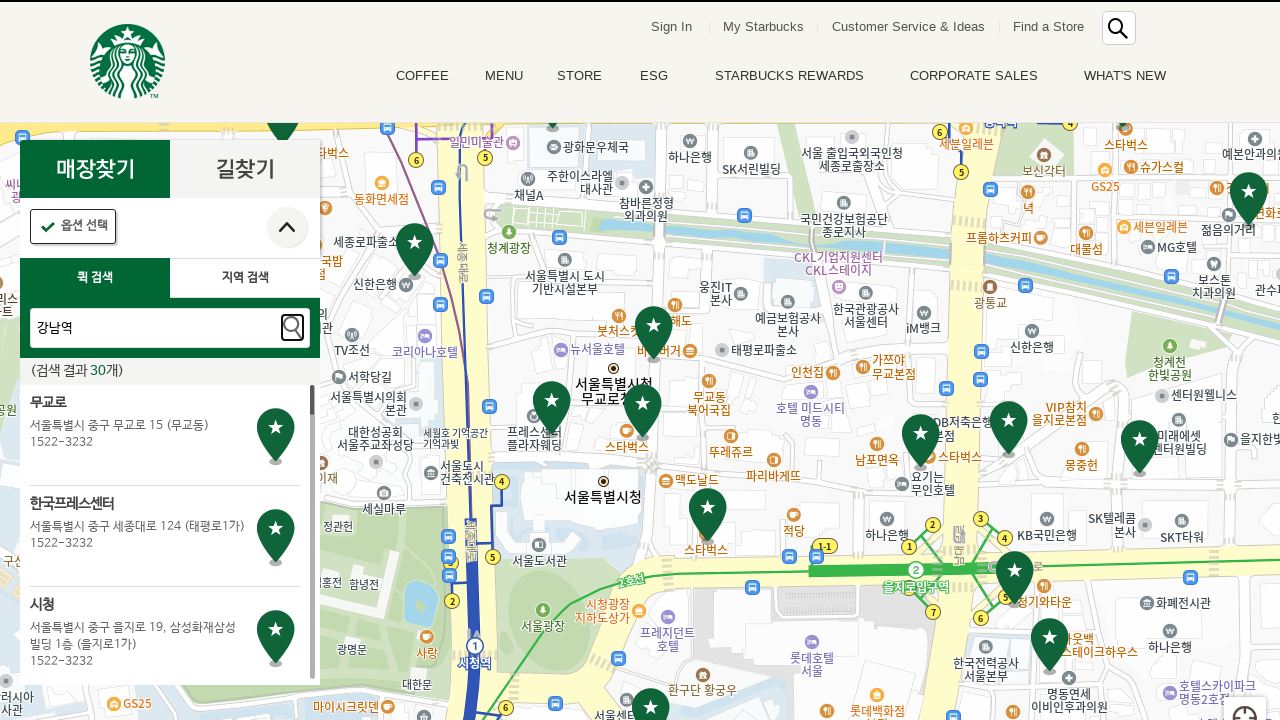

Clicked search button to search for store locations at (292, 328) on xpath=//*[@id="container"]/div/form/fieldset/div/section/article[1]/article/arti
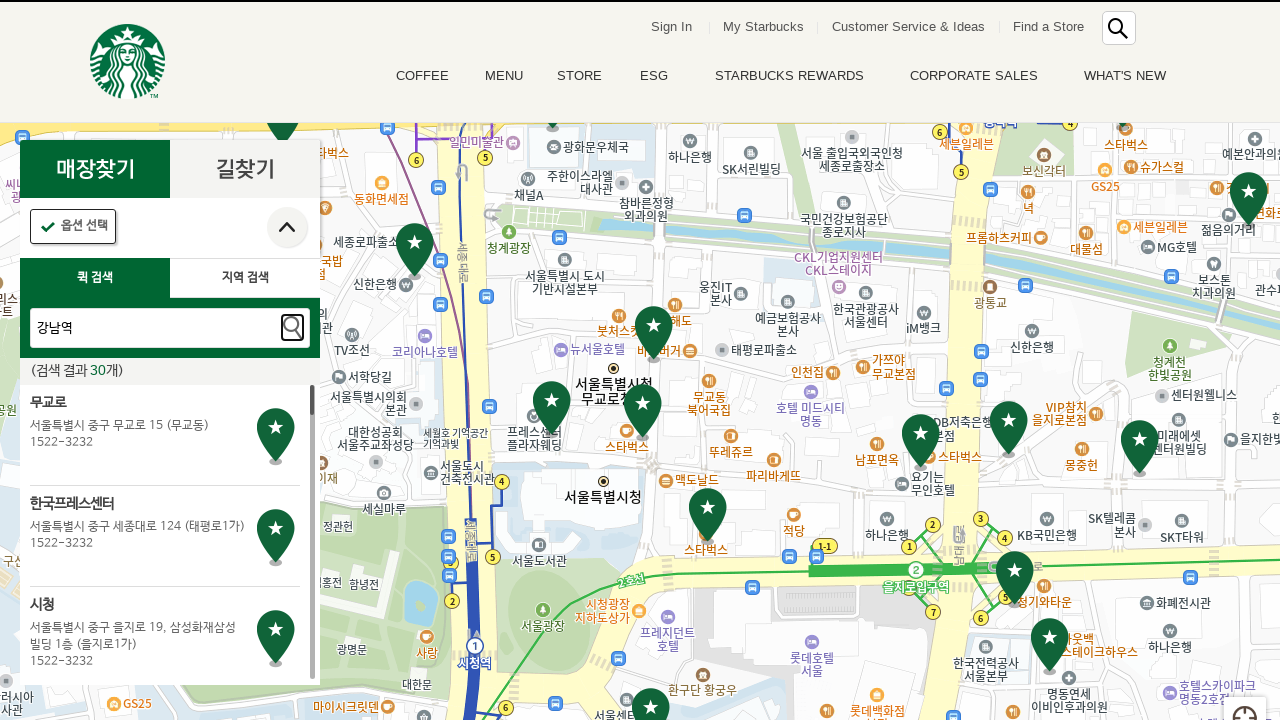

Search results loaded successfully
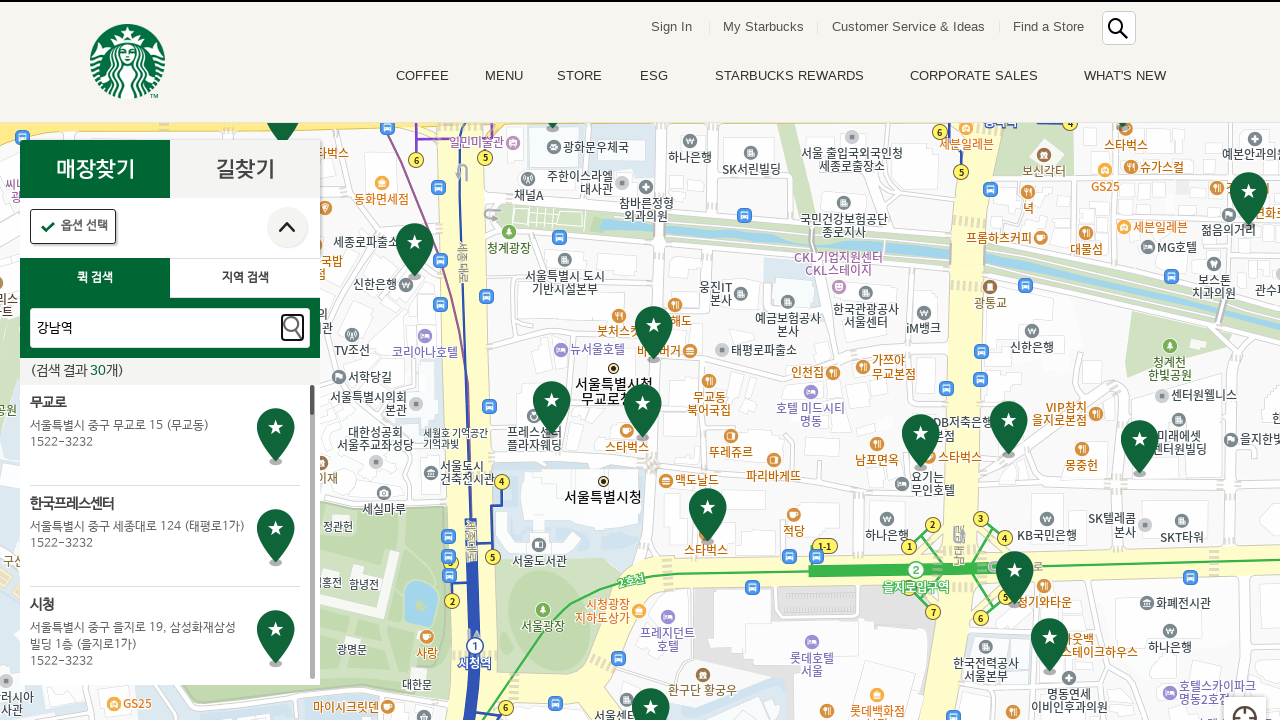

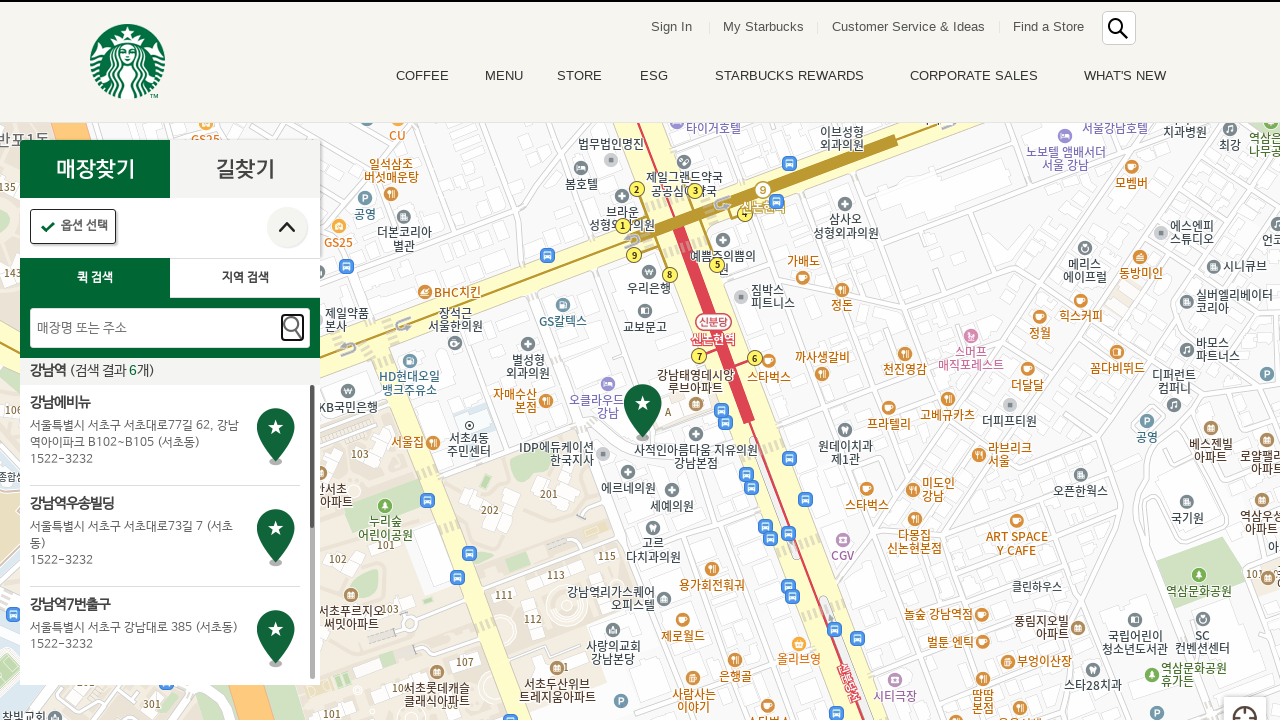